Tests setting additional HTTP headers on requests by adding a custom header and navigating to a website.

Starting URL: https://www.executeautomation.com

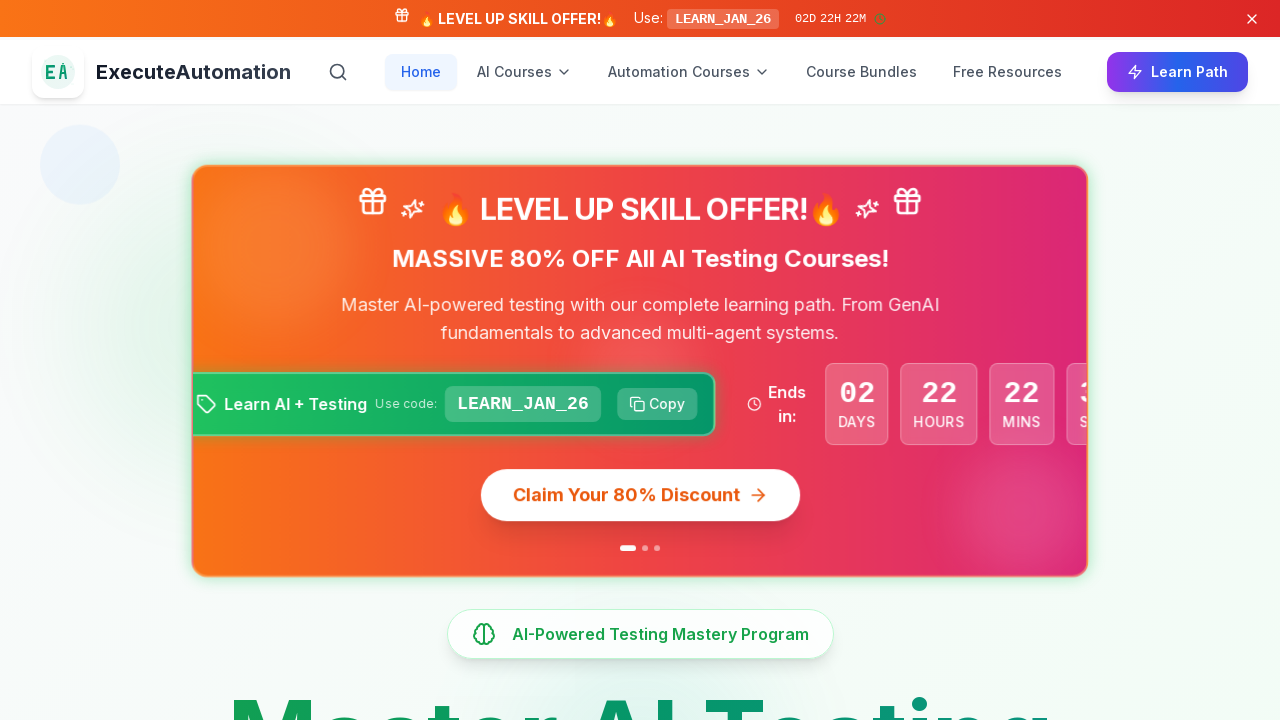

Set custom HTTP header 'headerName: executeHacked' on context
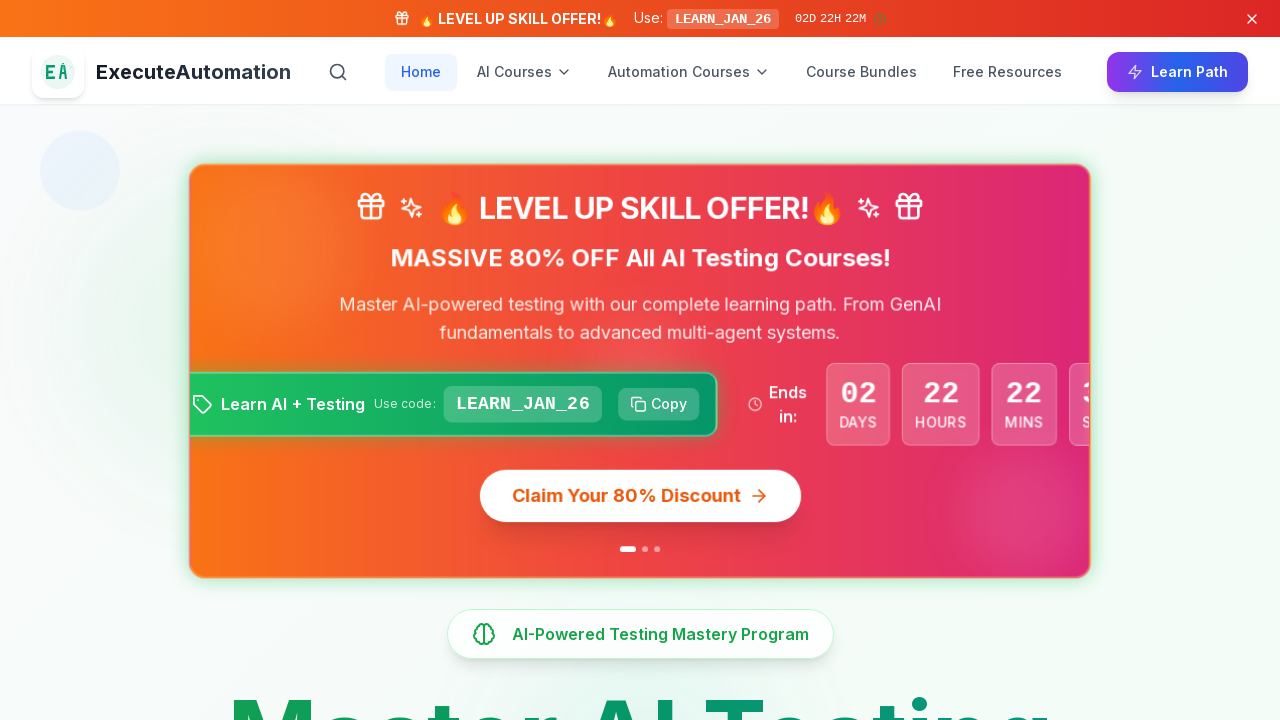

Reloaded page to apply custom headers
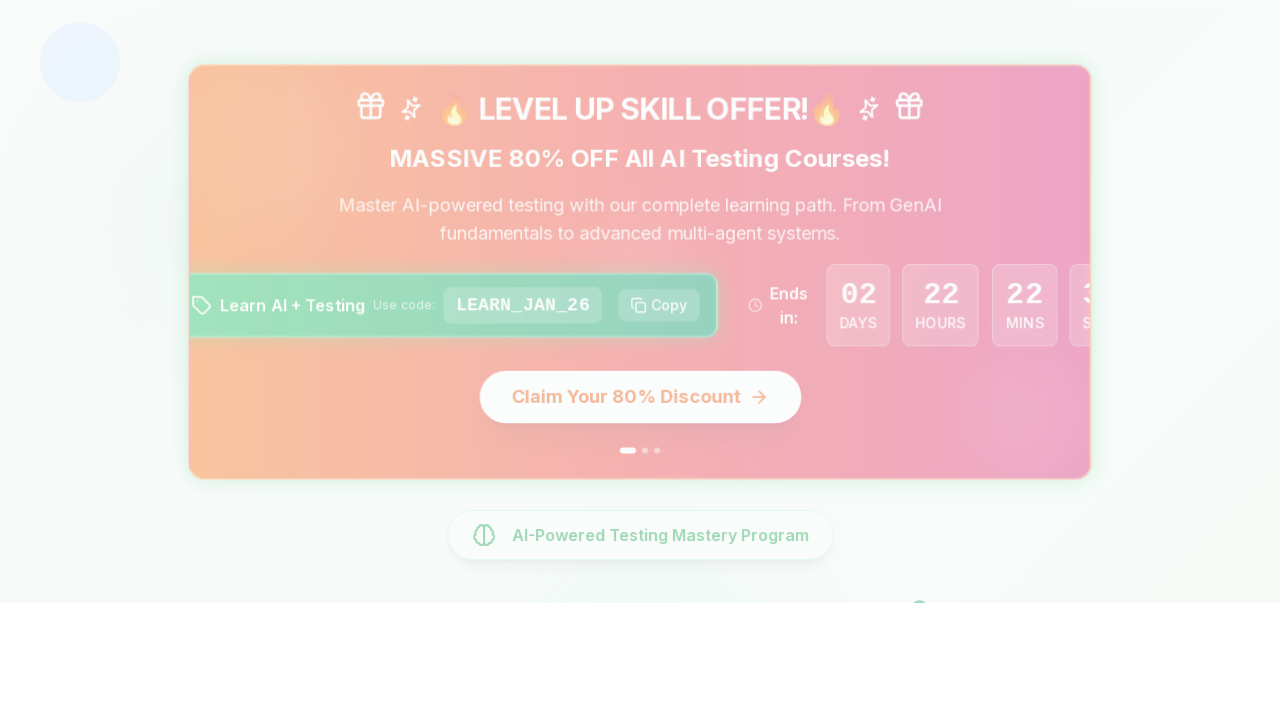

Waited for page to reach network idle state
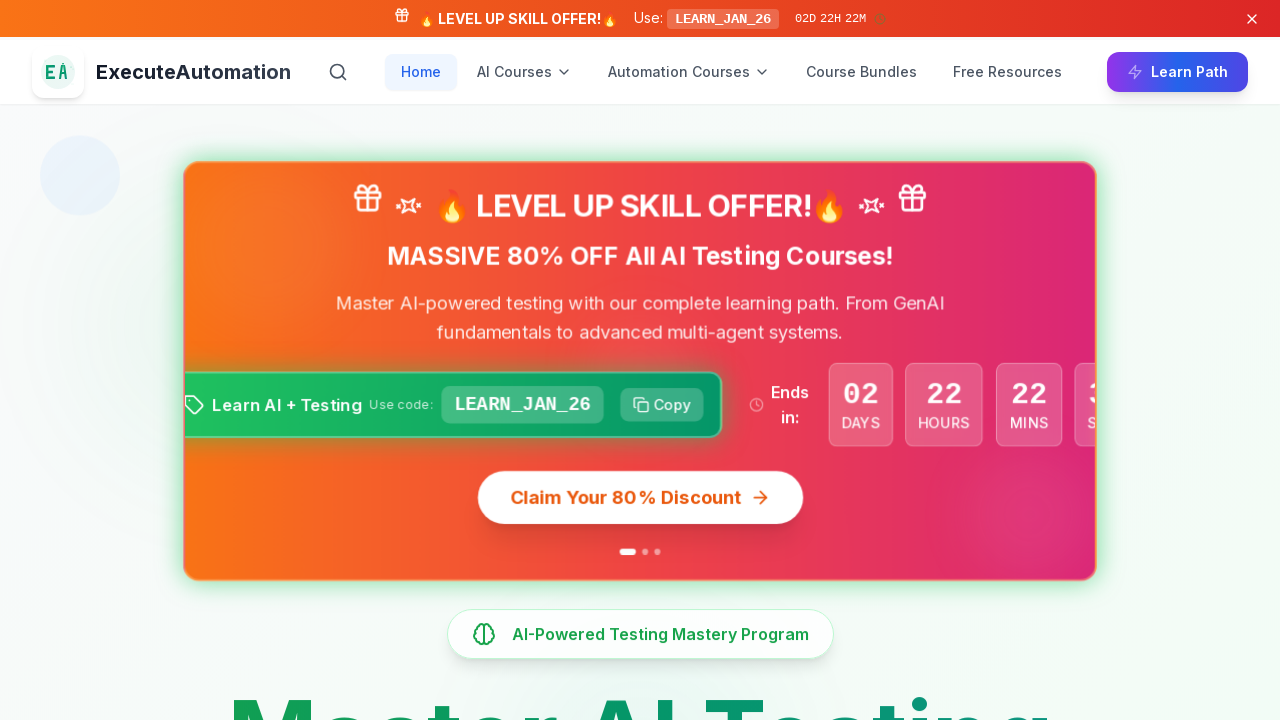

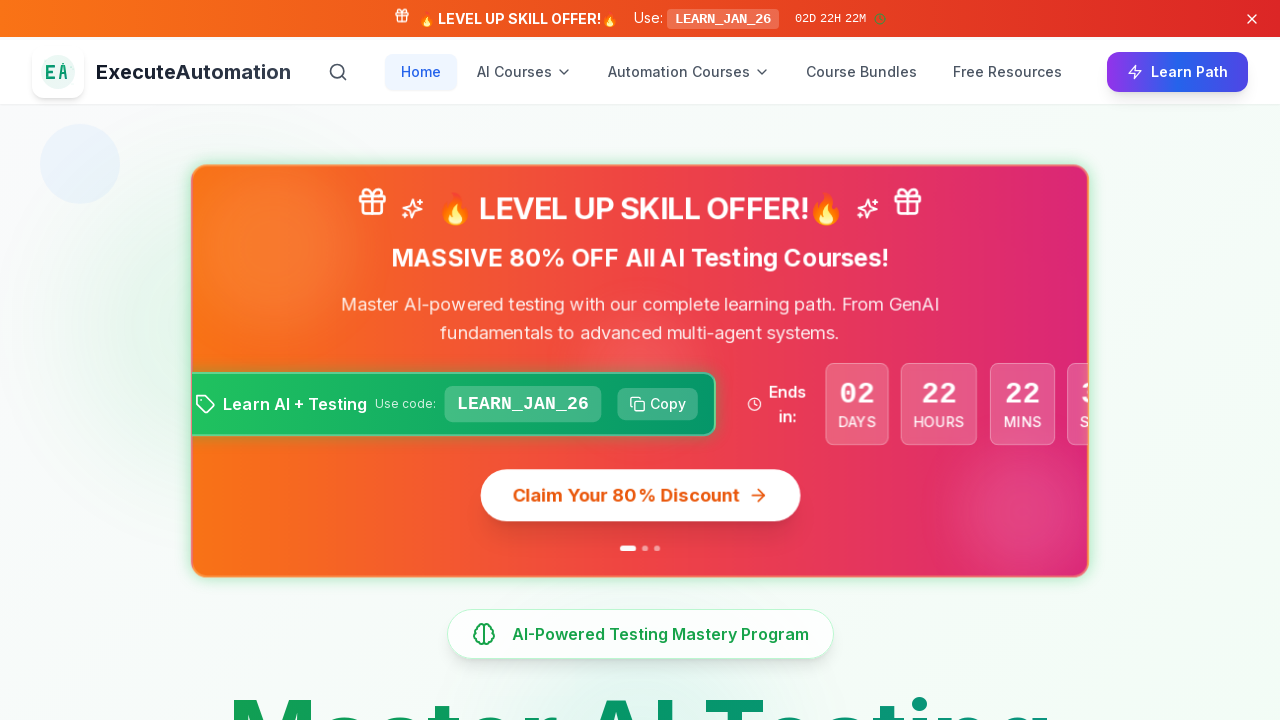